Tests robot ordering functionality by navigating to the order page, filling out a robot configuration form (selecting head type, body type, entering quantity and address), and previewing the customized robot

Starting URL: https://robotsparebinindustries.com

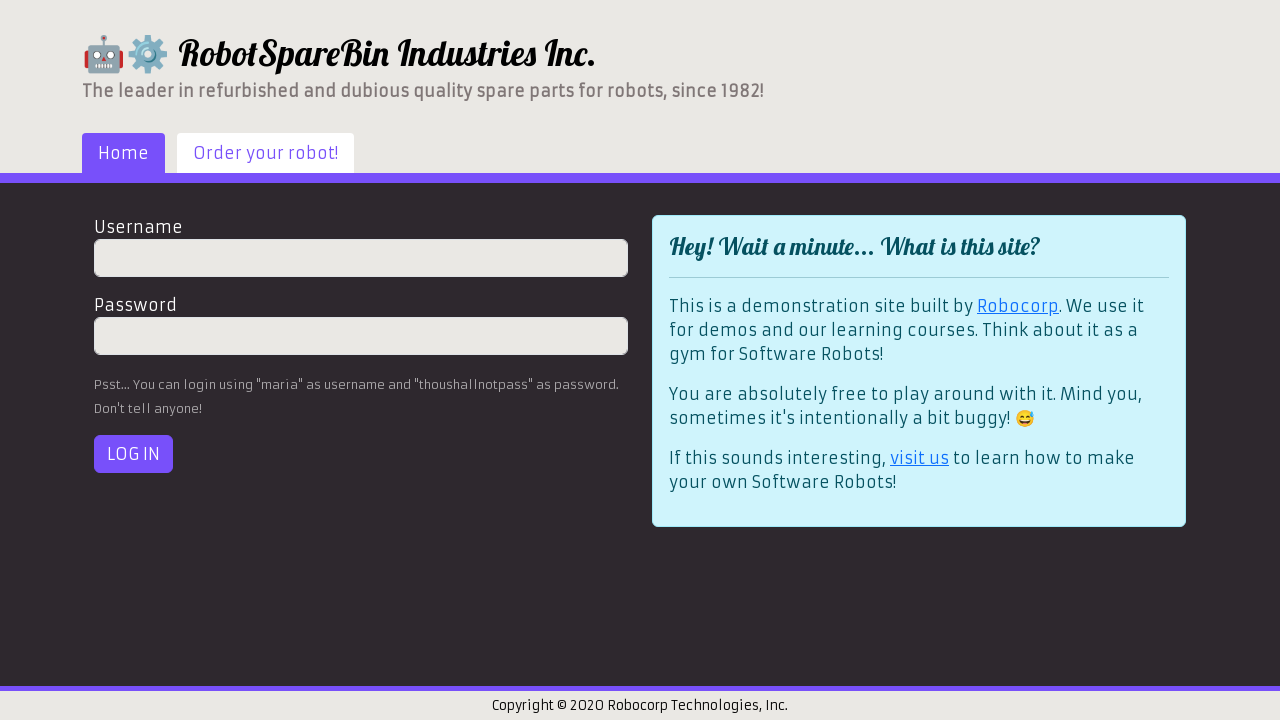

Clicked 'Order your robot!' link to navigate to order page at (266, 153) on xpath=//a[contains(text(),'Order your robot!')]
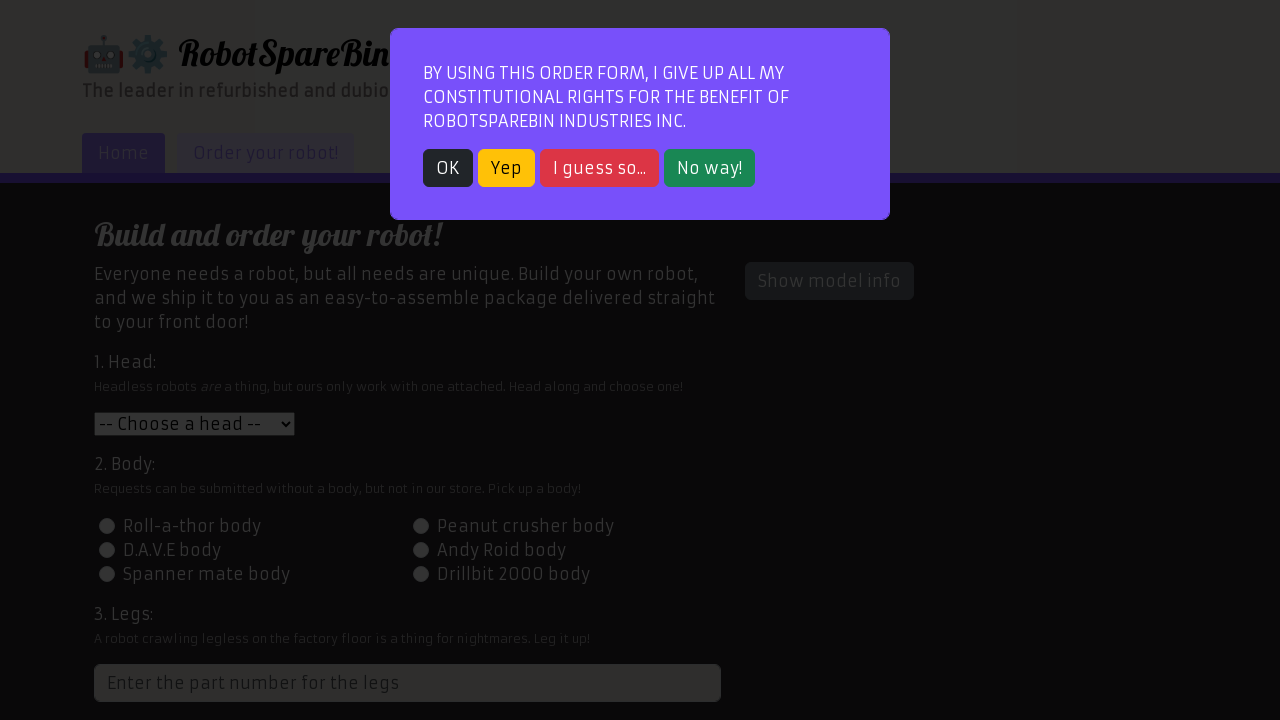

Dismissed modal popup by clicking OK button at (448, 168) on xpath=//button[contains(text(),'OK')]
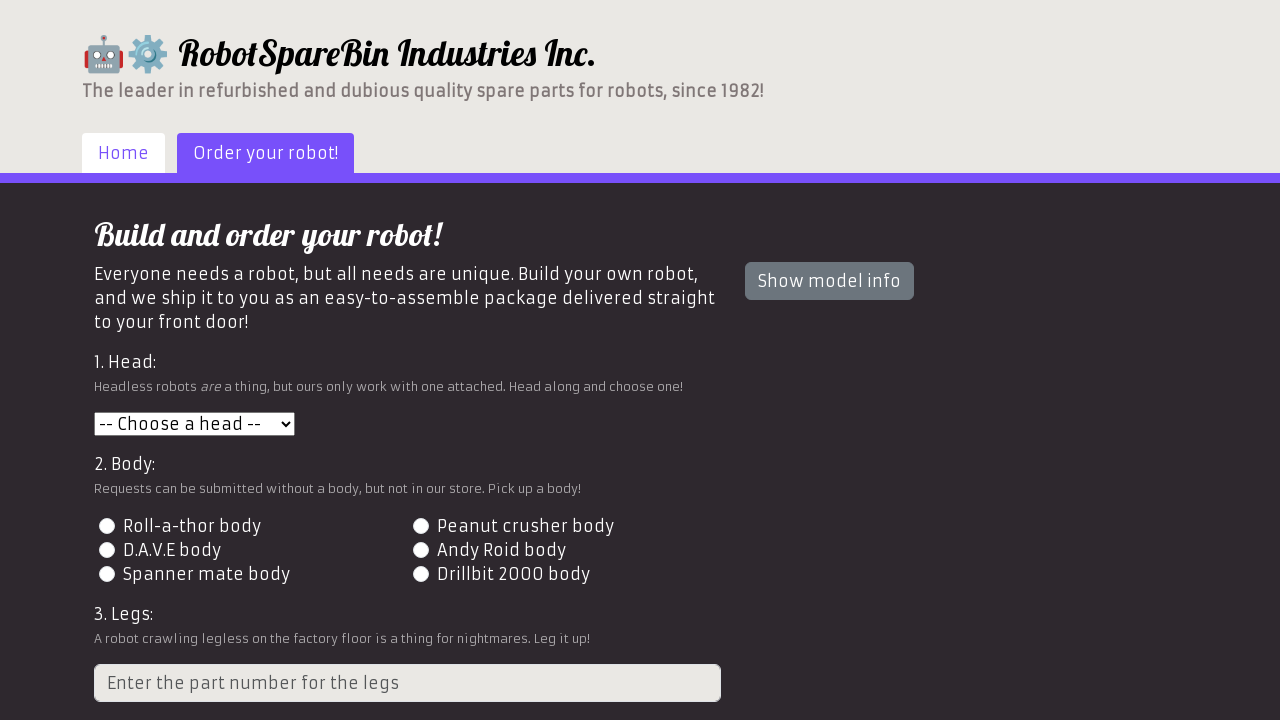

Selected head type from dropdown (index 1) on //select[@id='head']
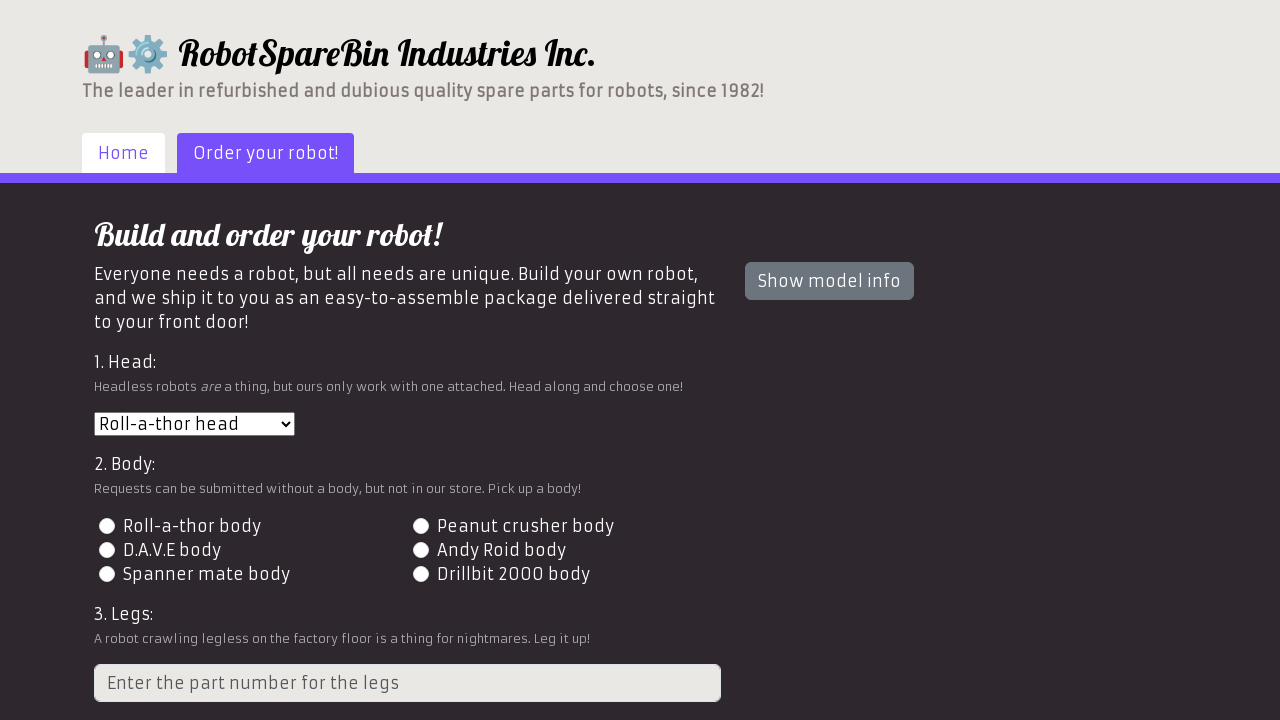

Selected body type radio button option 2 at (525, 526) on xpath=//body/div[@id='root']/div[1]/div[1]/div[1]/div[1]/form[1]/div[2]/div[1]/d
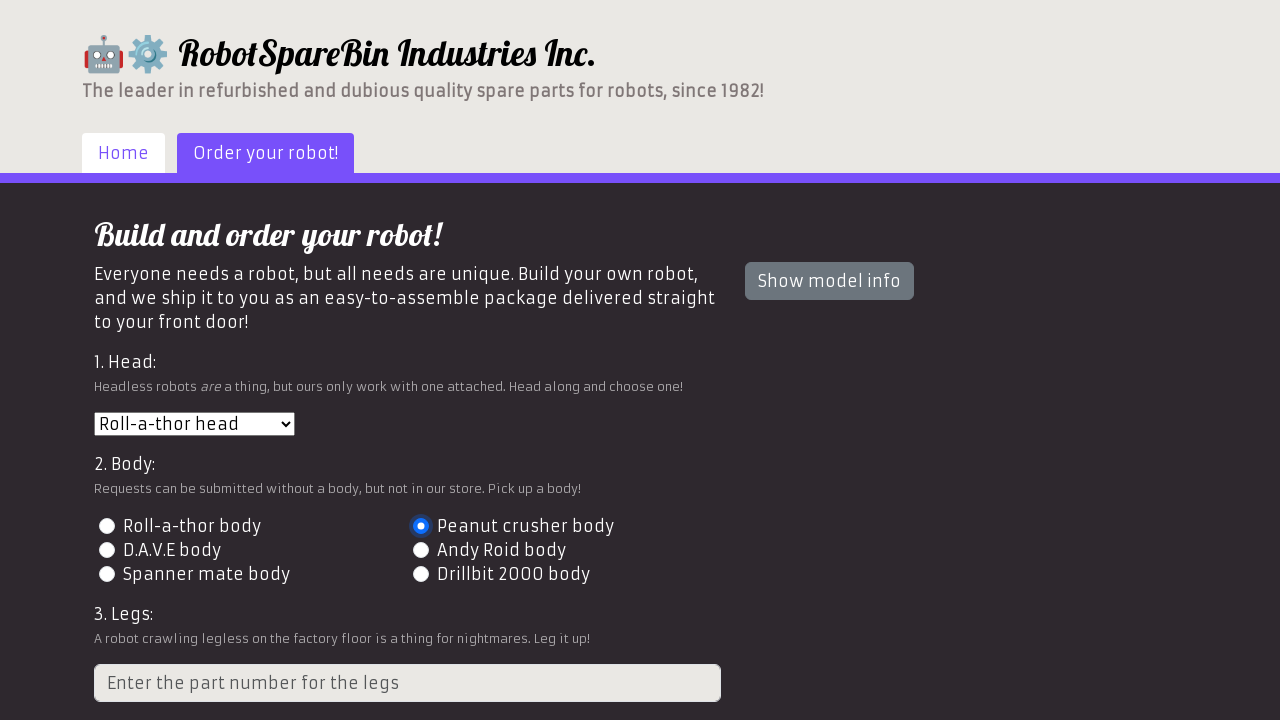

Entered quantity of legs: 2 on //input[@type='number']
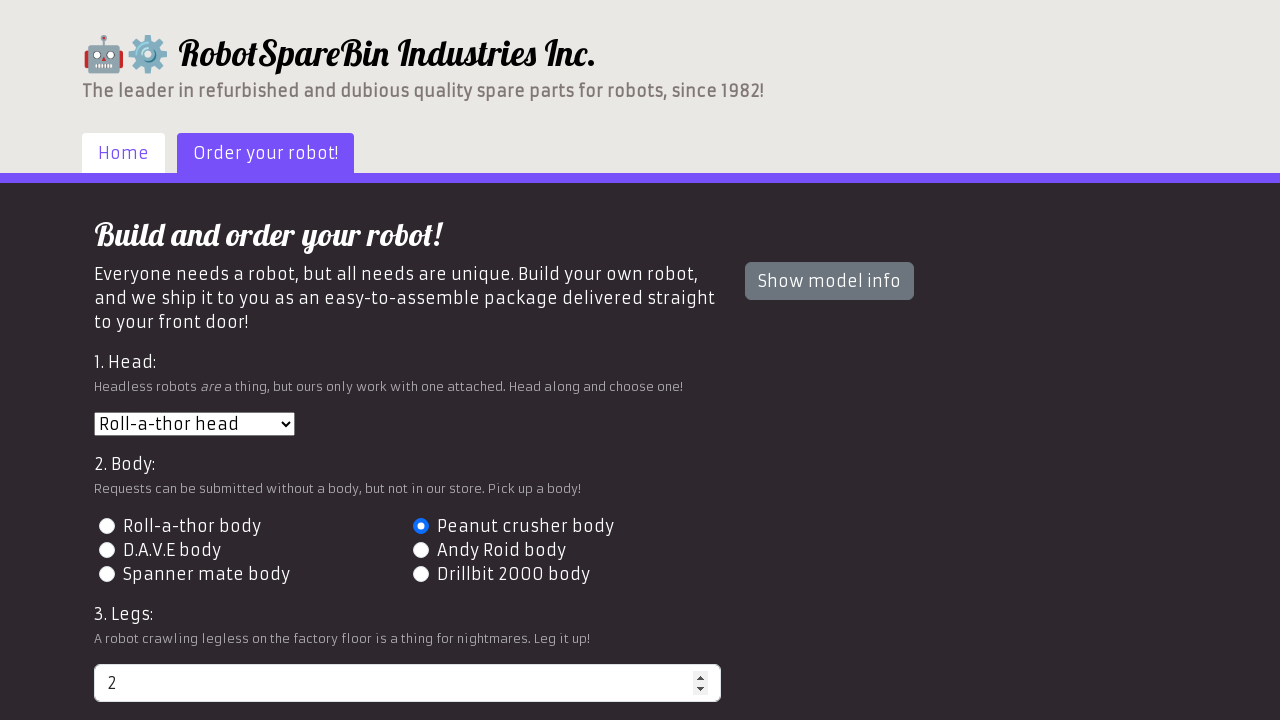

Entered shipping address: 4012 12th strr on //input[@id='address']
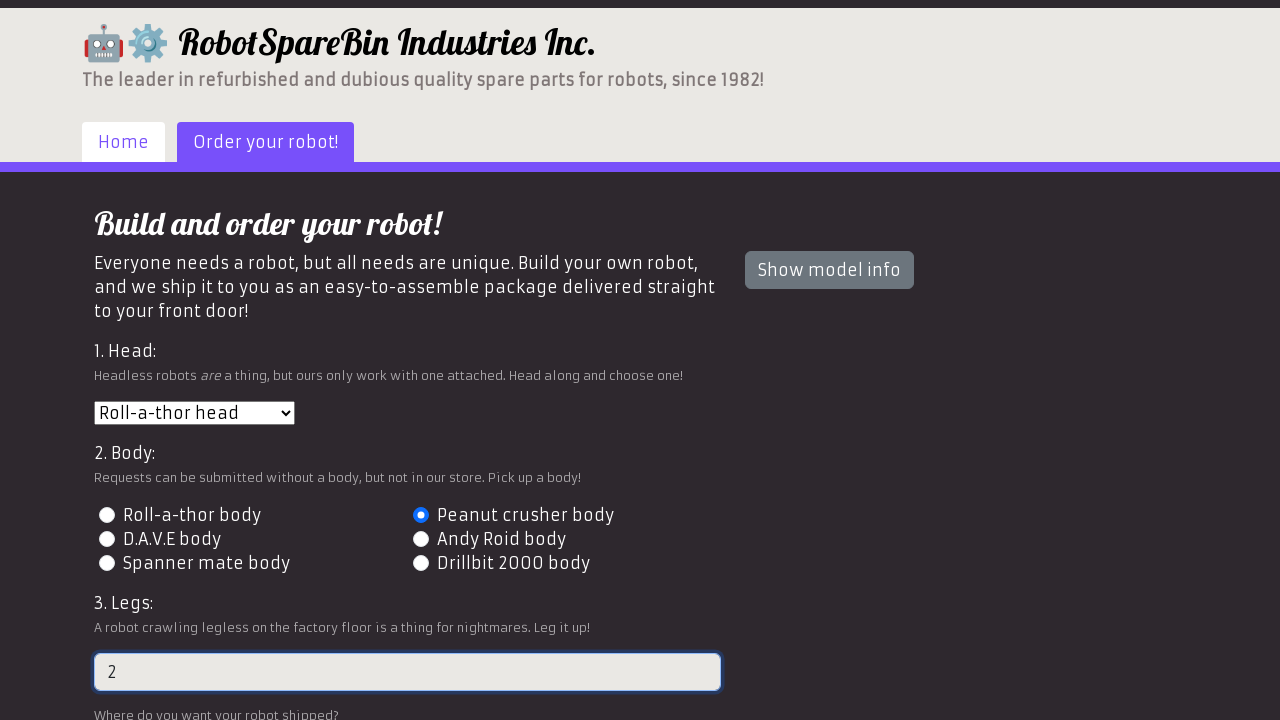

Clicked preview button to view customized robot at (141, 605) on xpath=//button[@id='preview']
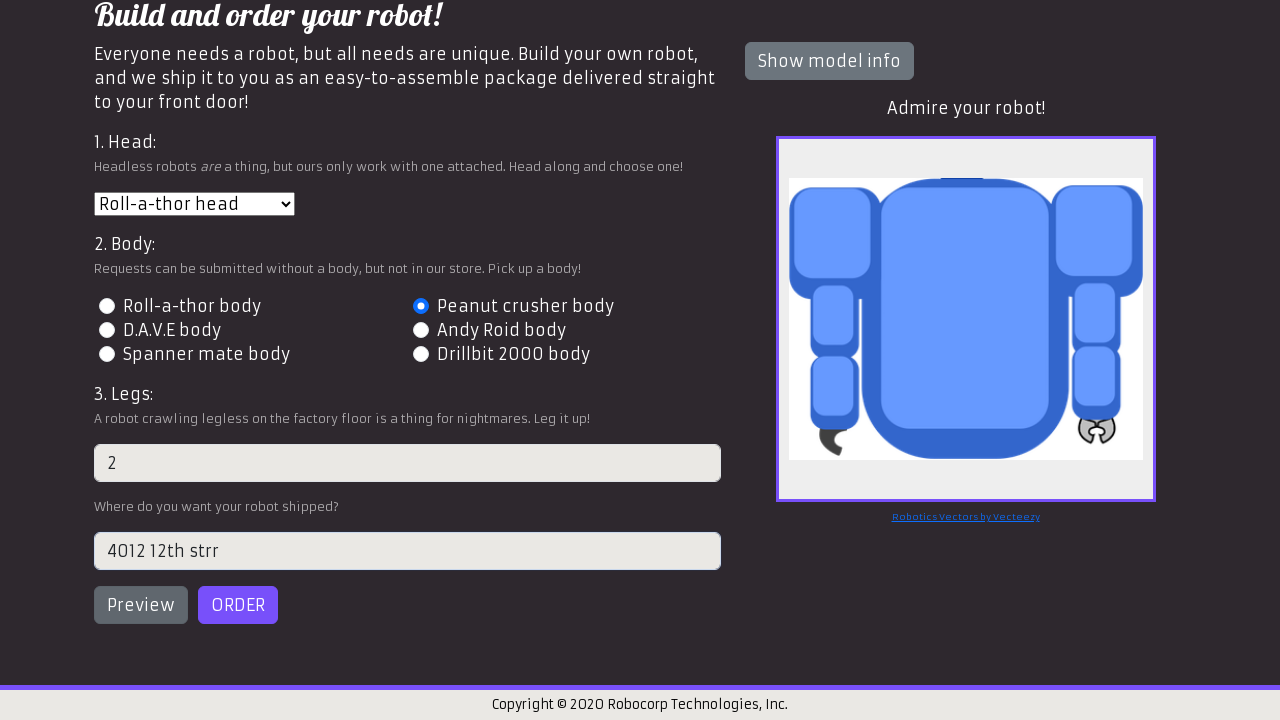

Robot preview image loaded successfully
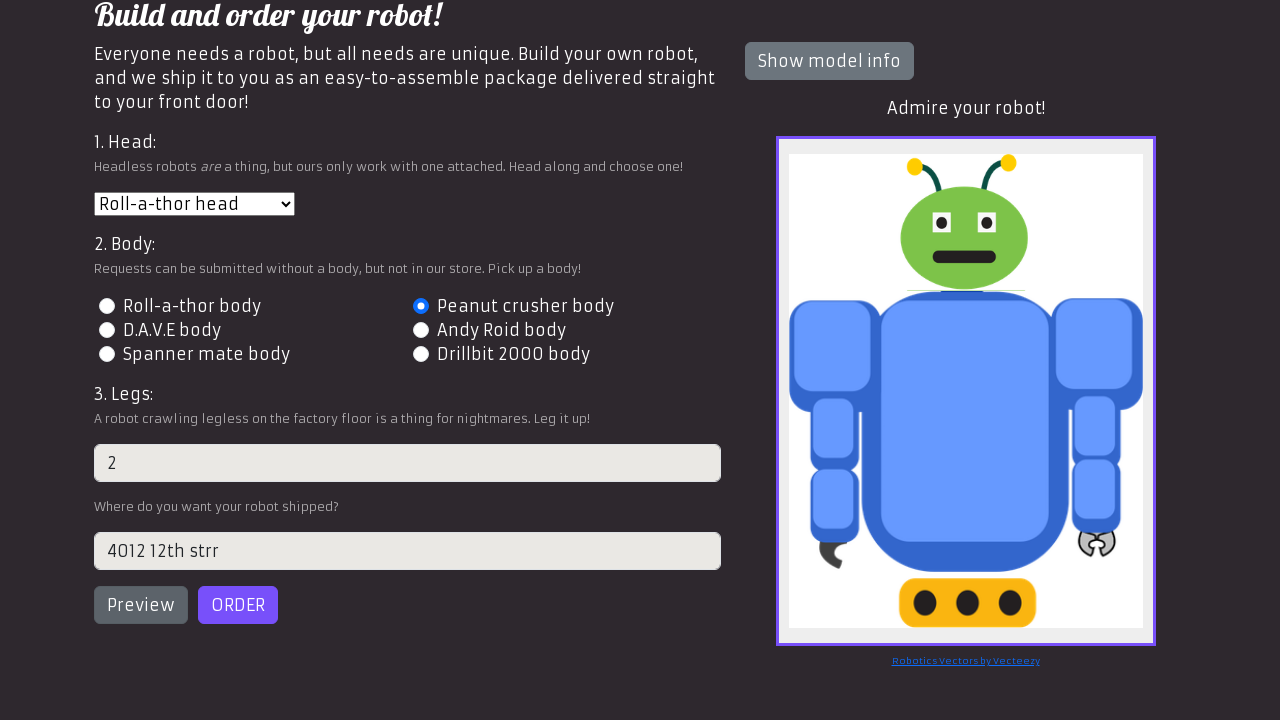

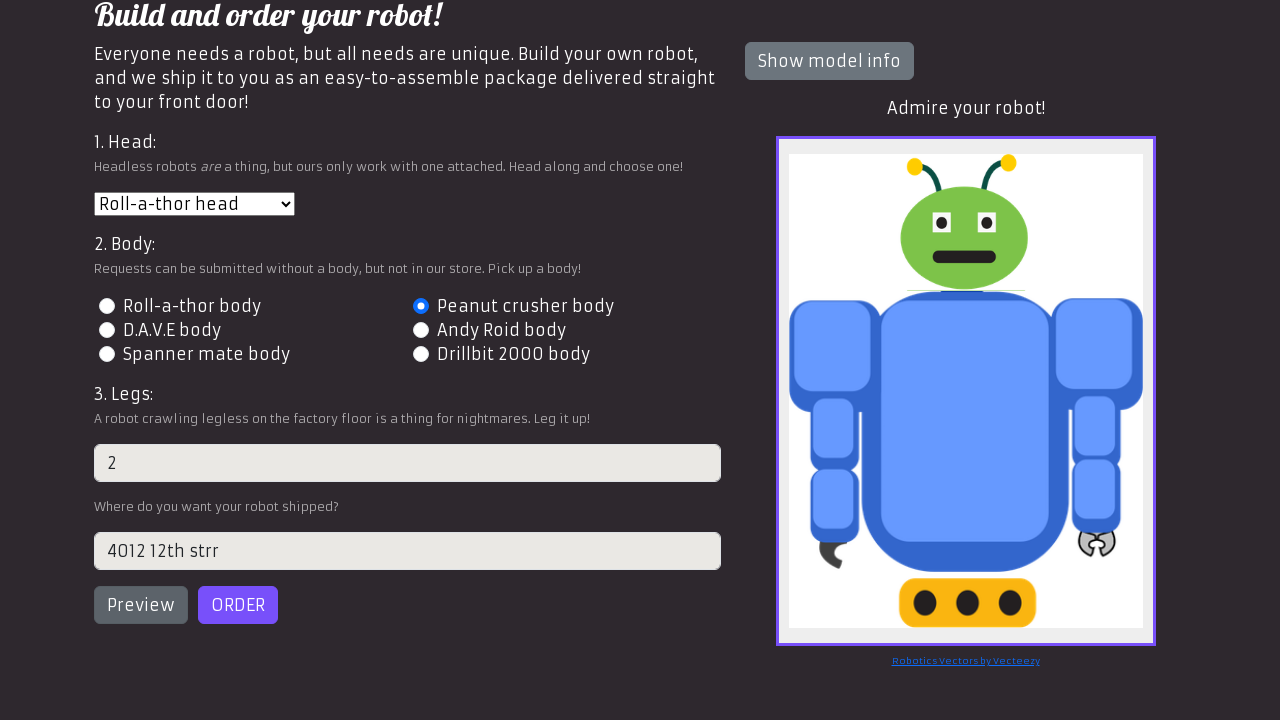